Tests dynamic element addition and removal functionality by adding two elements, deleting one, and verifying the count

Starting URL: http://the-internet.herokuapp.com/add_remove_elements/

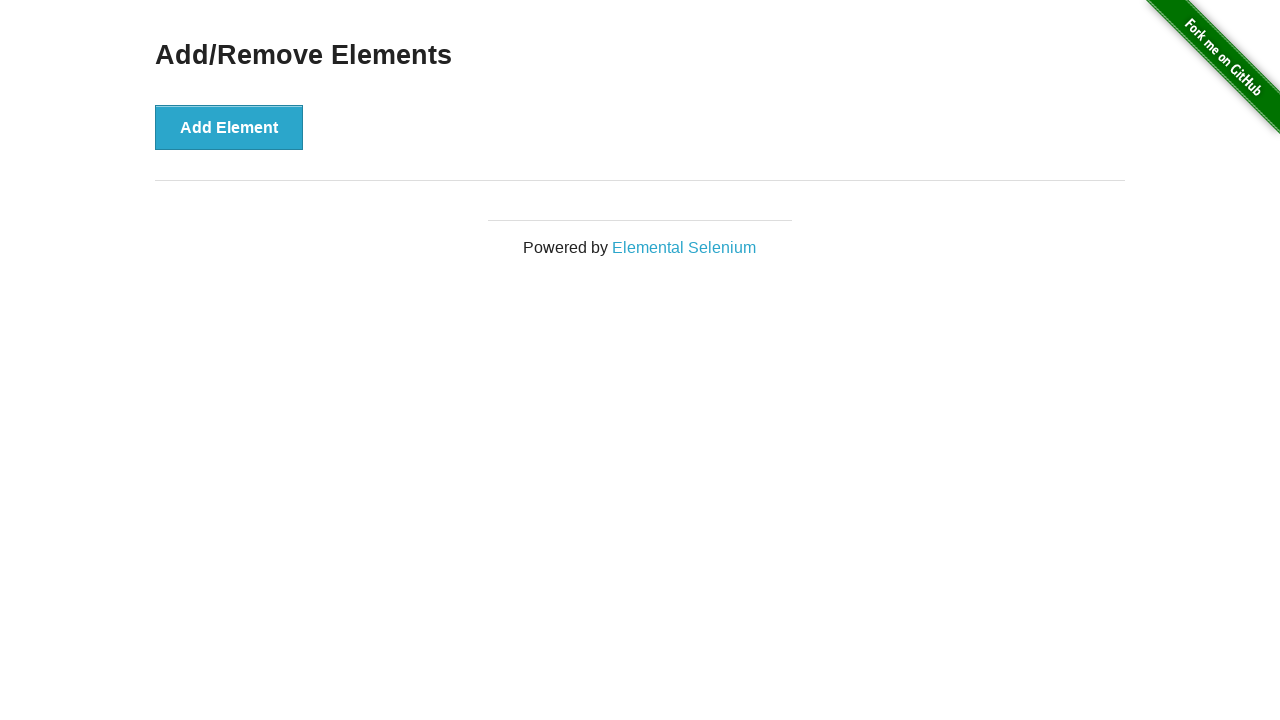

Navigated to add/remove elements page
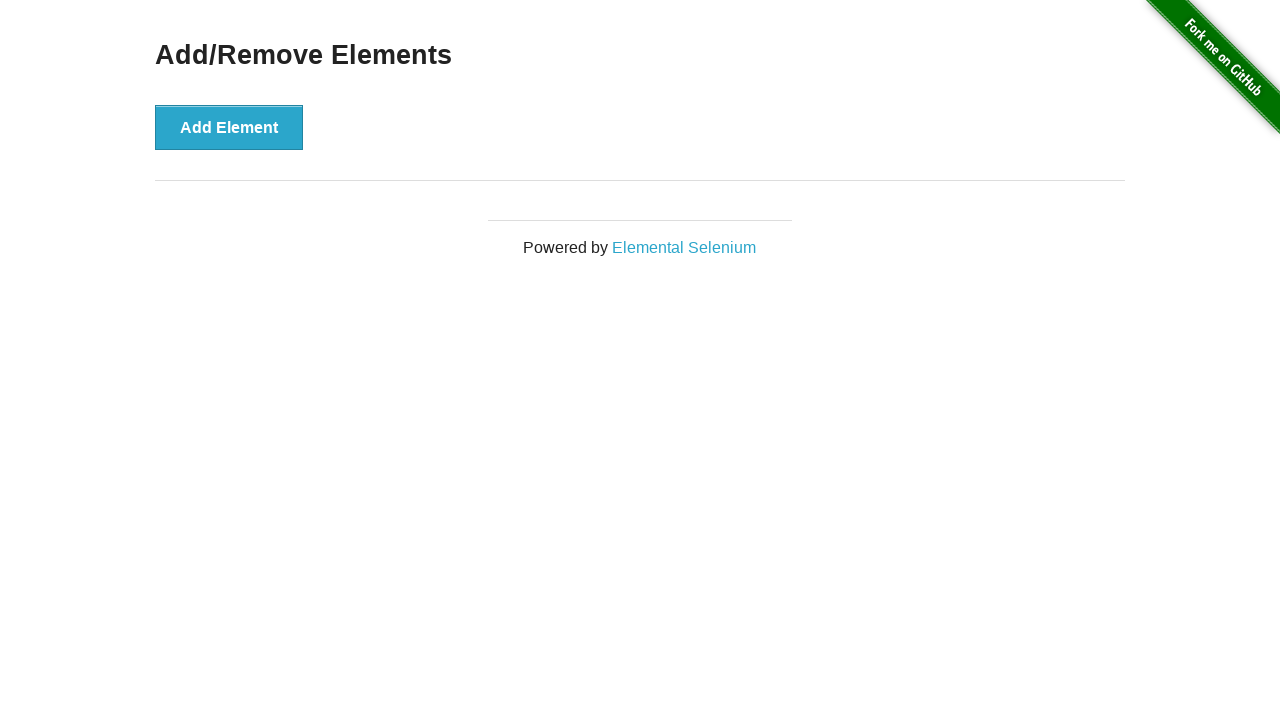

Clicked 'Add Element' button first time at (229, 127) on button[onclick='addElement()']
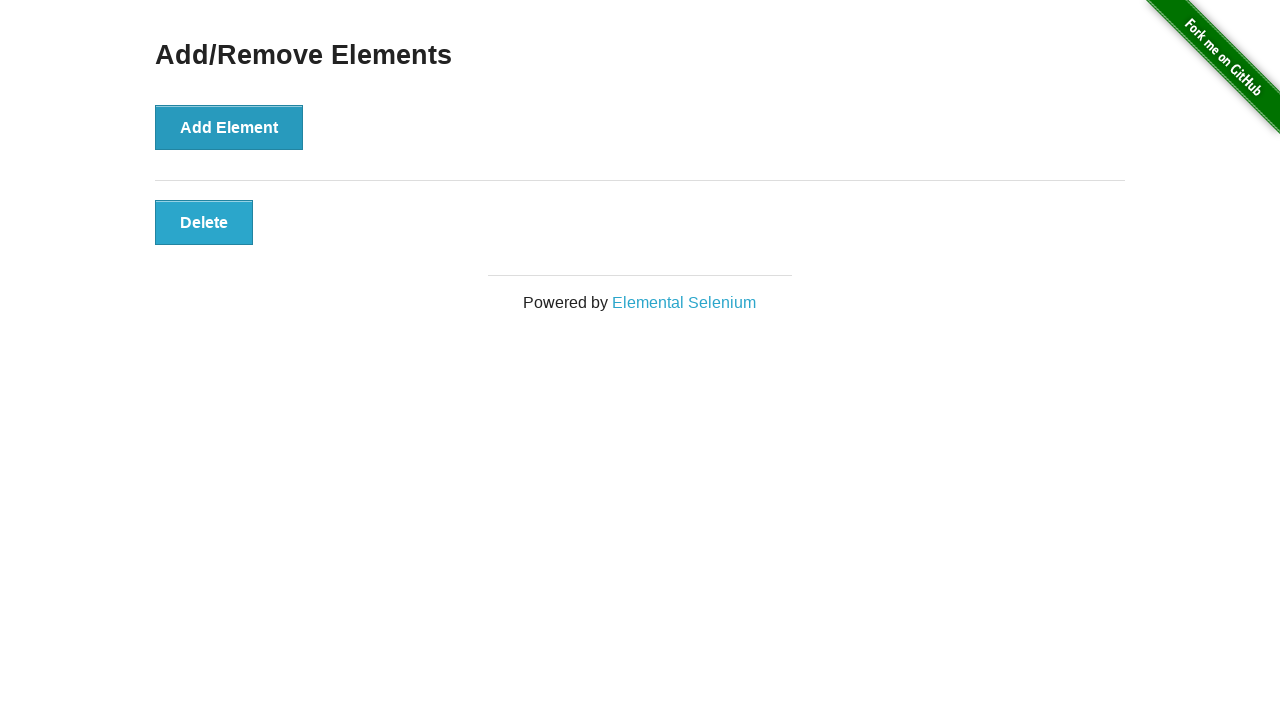

Clicked 'Add Element' button second time - two elements now added at (229, 127) on button[onclick='addElement()']
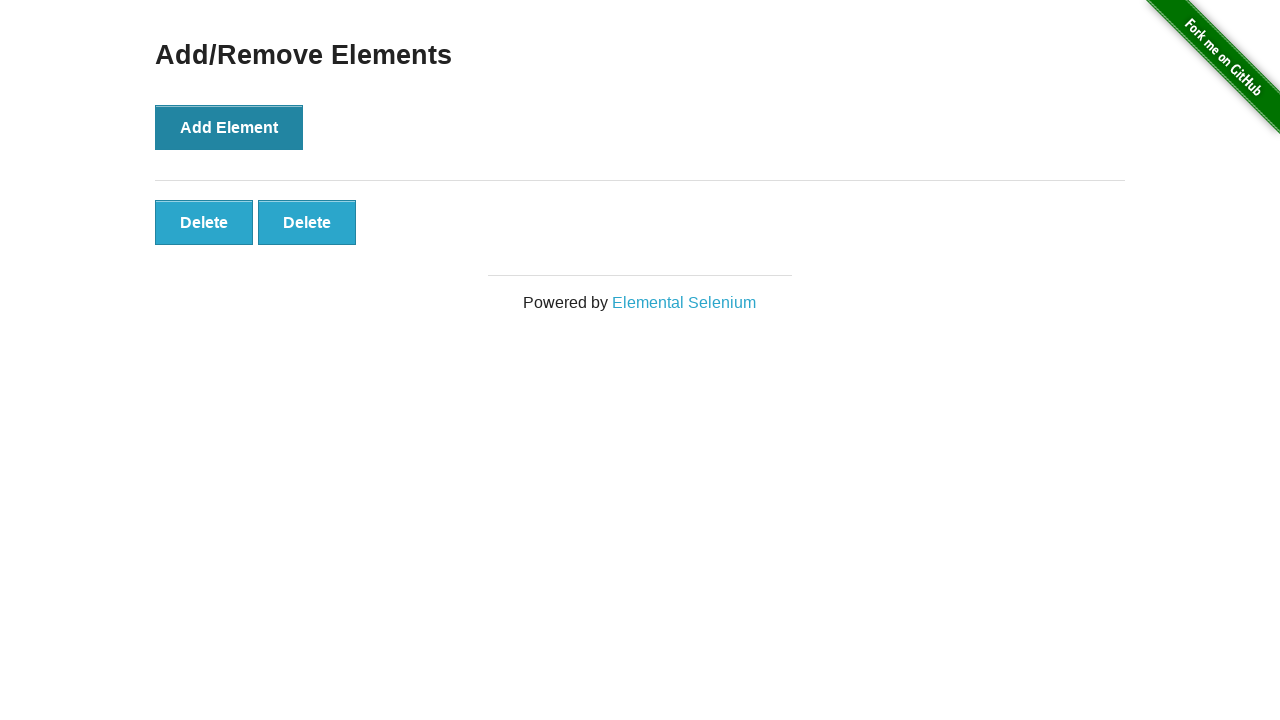

Clicked delete button to remove one element at (204, 222) on button[onclick='deleteElement()']
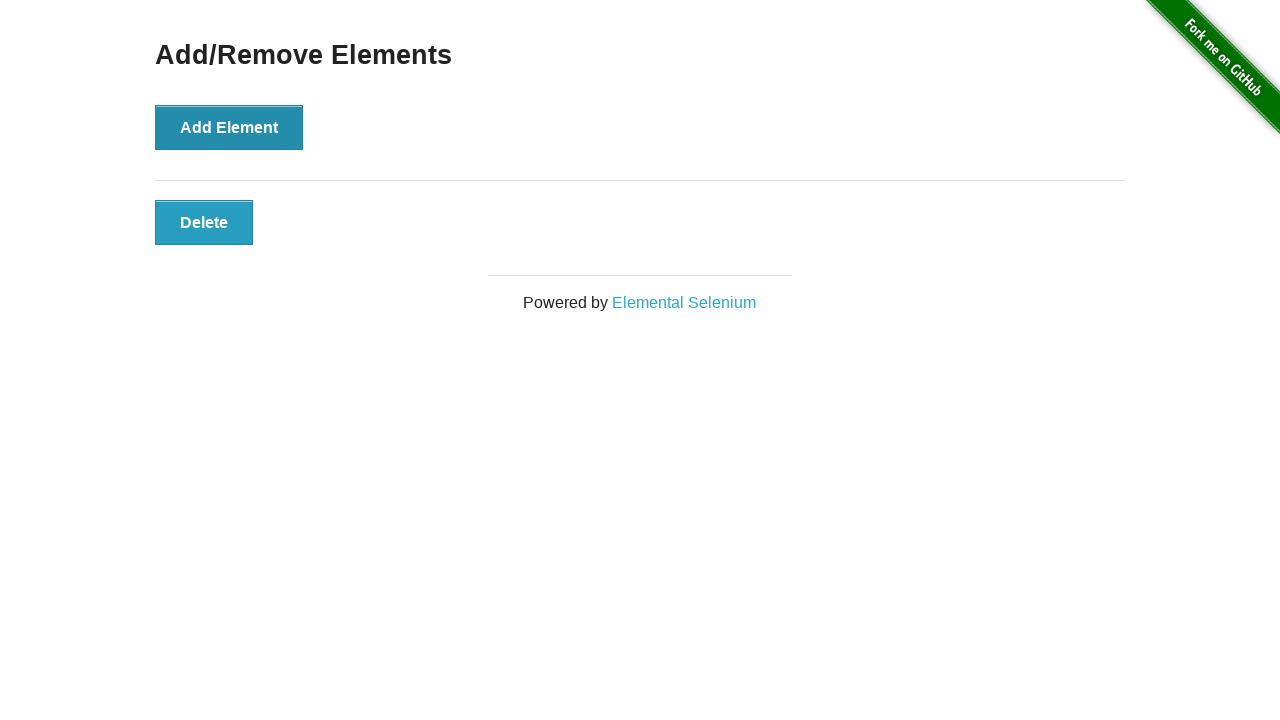

Located remaining delete buttons
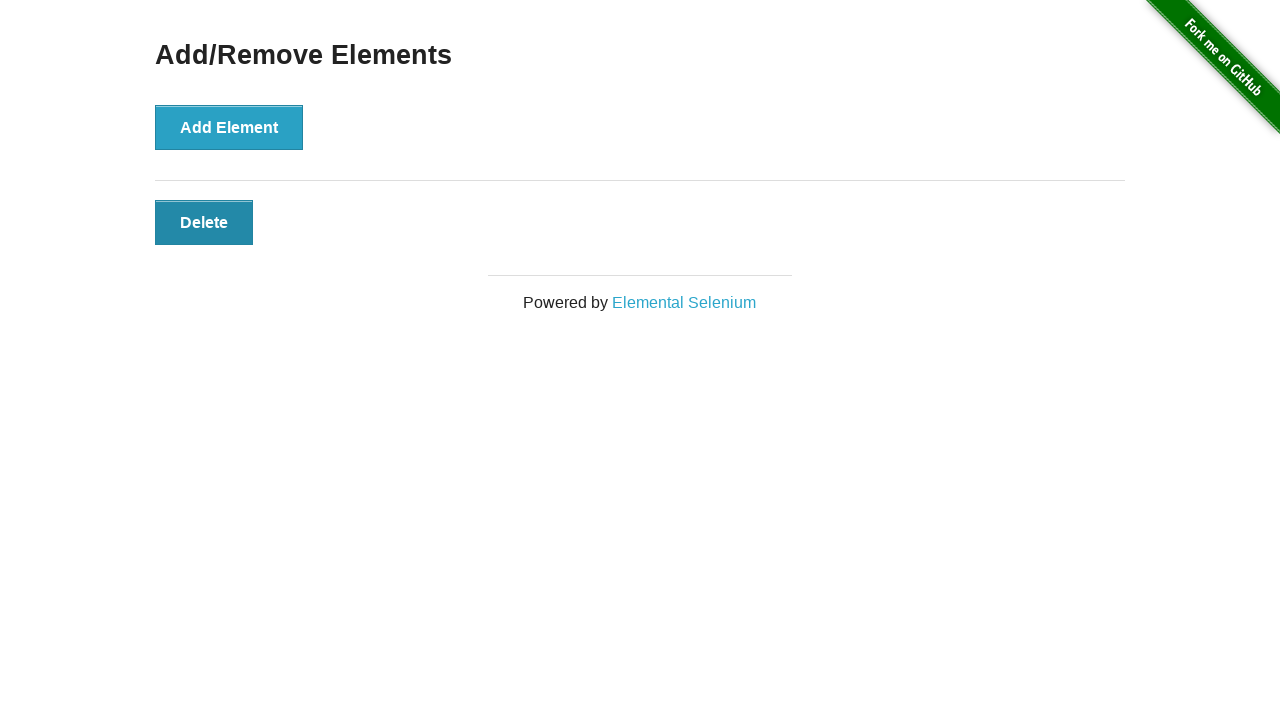

Verified that exactly one delete button remains after removal
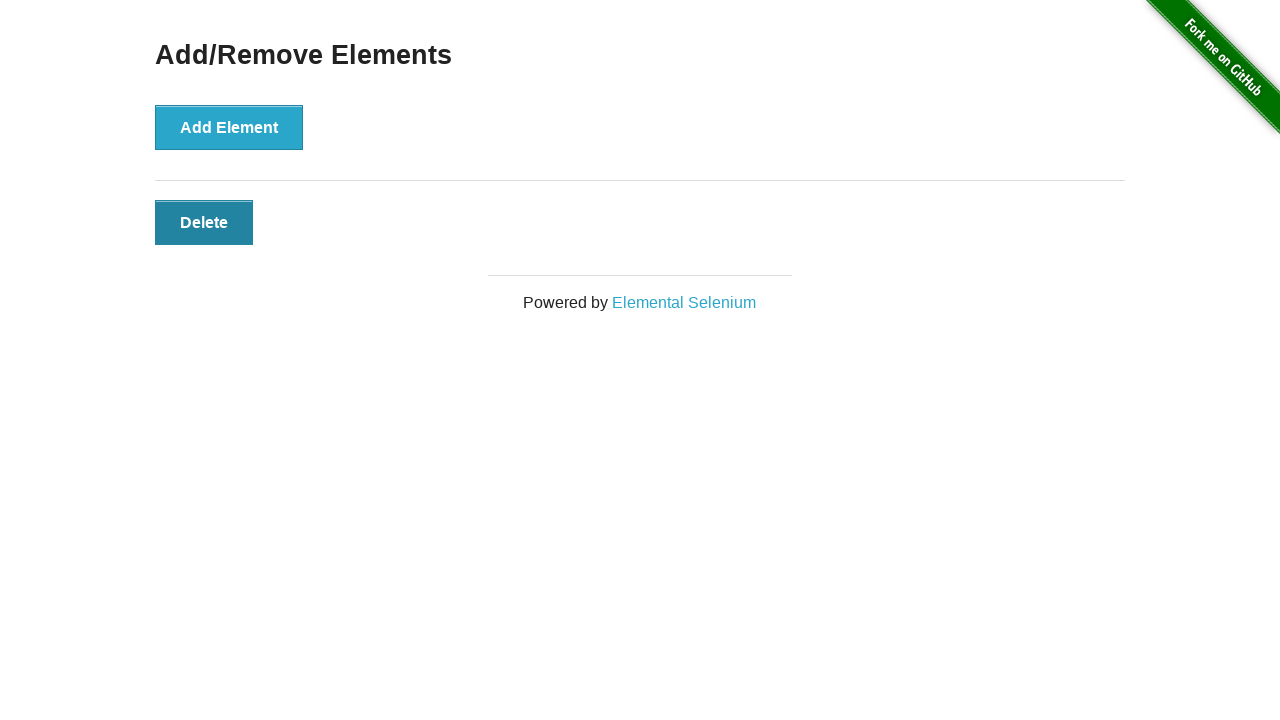

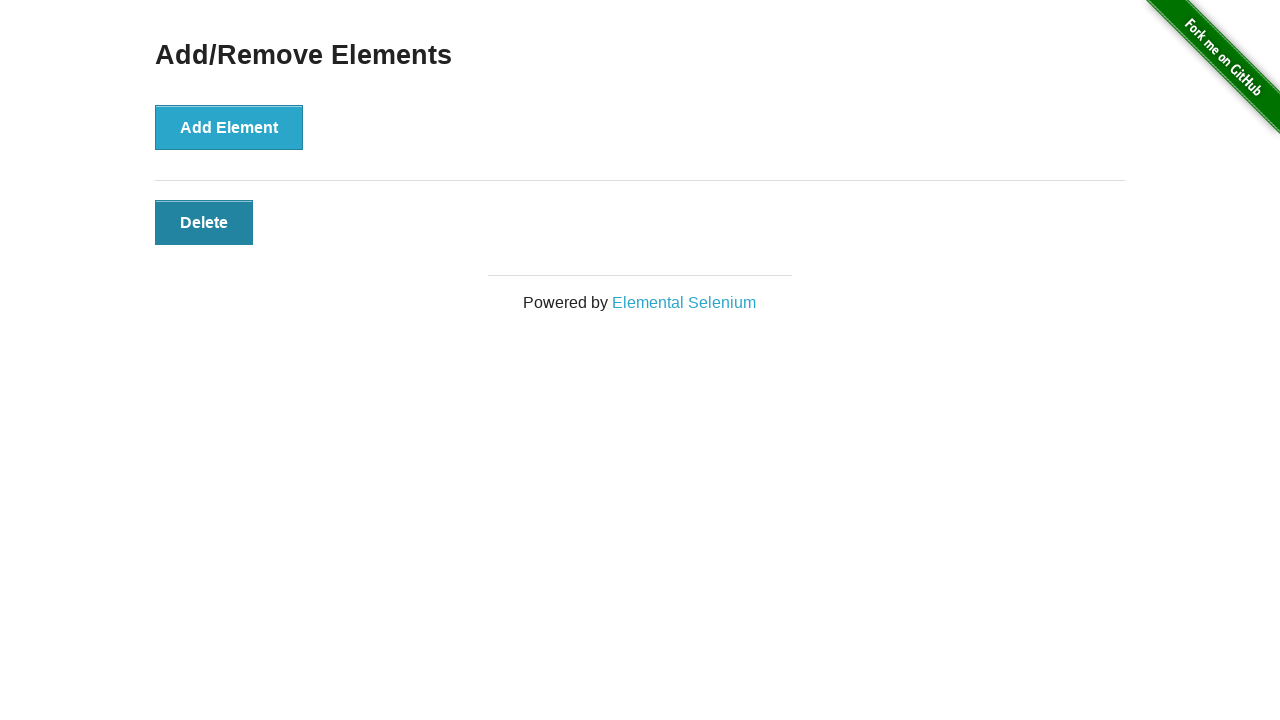